Clicks on Sergio Perez link in the F1 results page and verifies navigation to his driver profile page

Starting URL: https://www.sport-express.ru/autosport/formula1/results/?season=2024

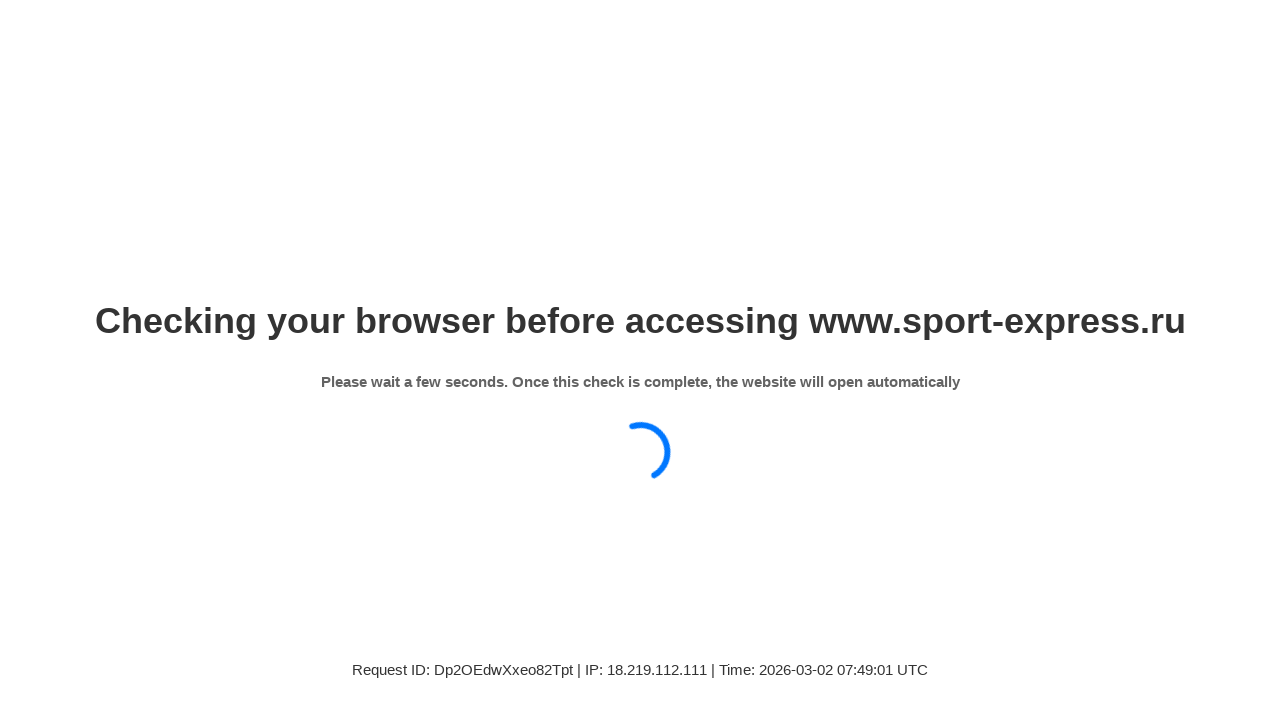

Clicked on Sergio Perez link in F1 results page at (221, 360) on xpath=//a[contains(text(),'Серхио Перес')]
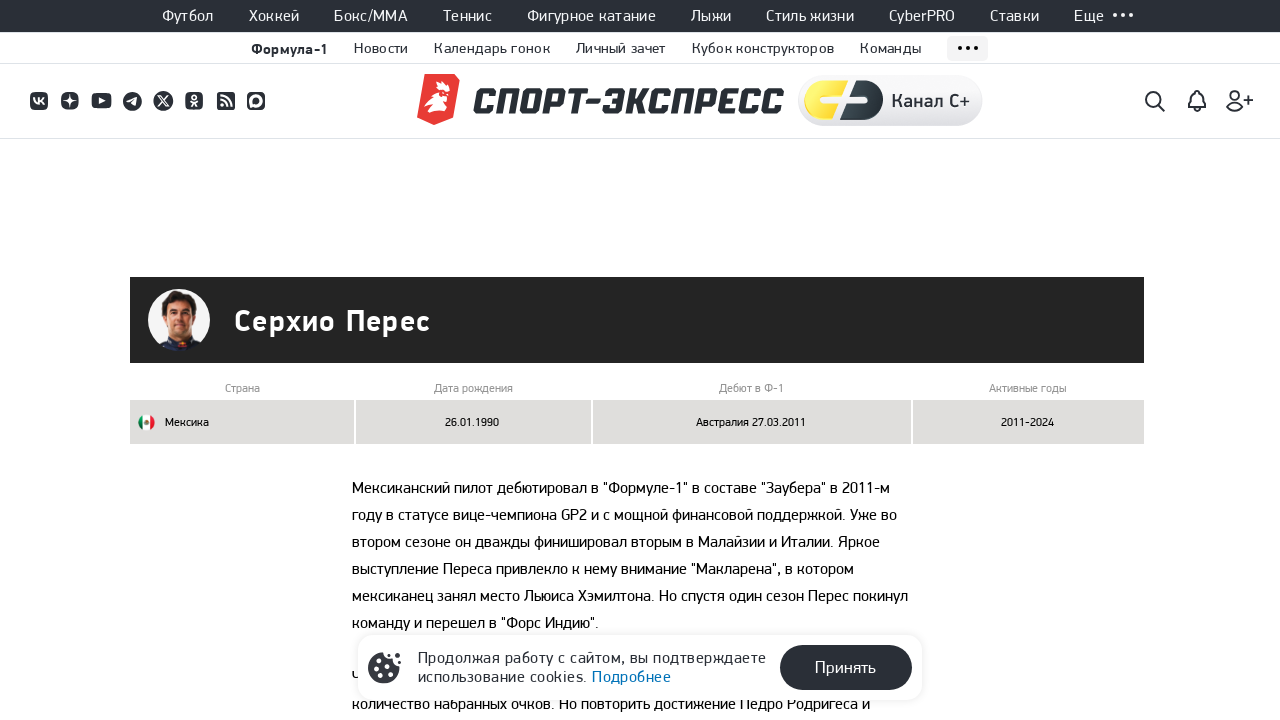

Verified navigation to Sergio Perez driver profile page
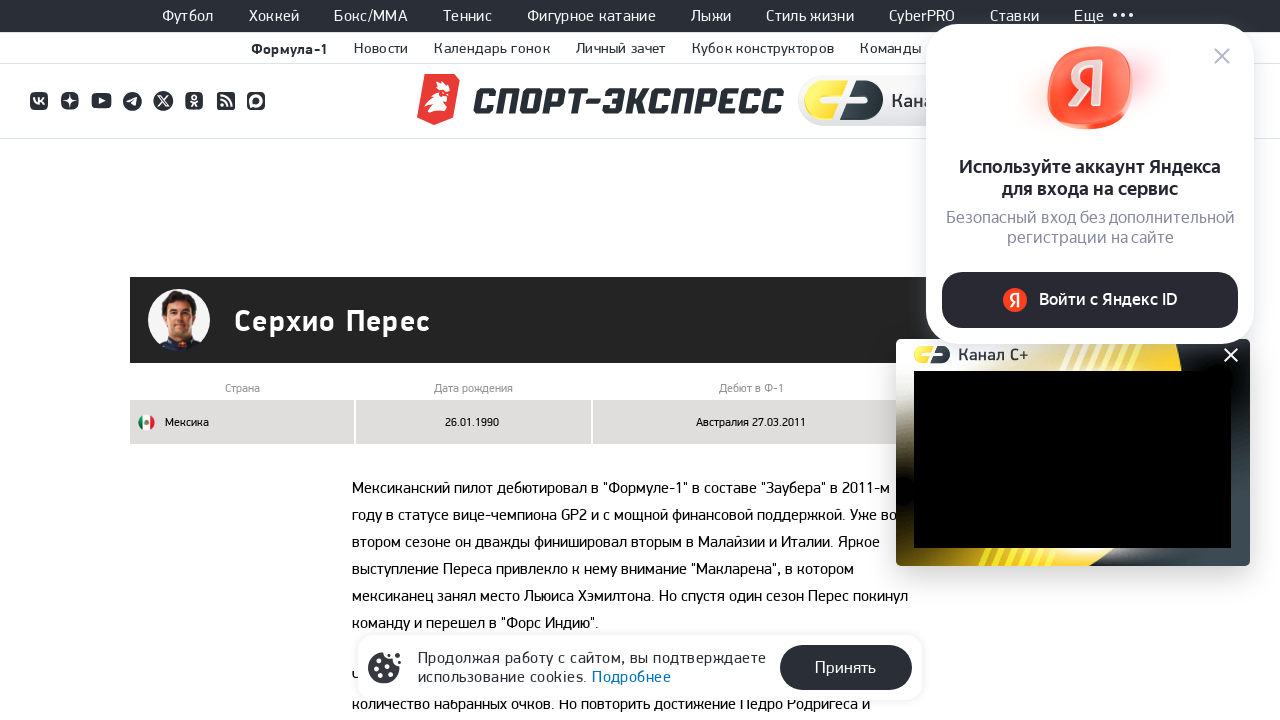

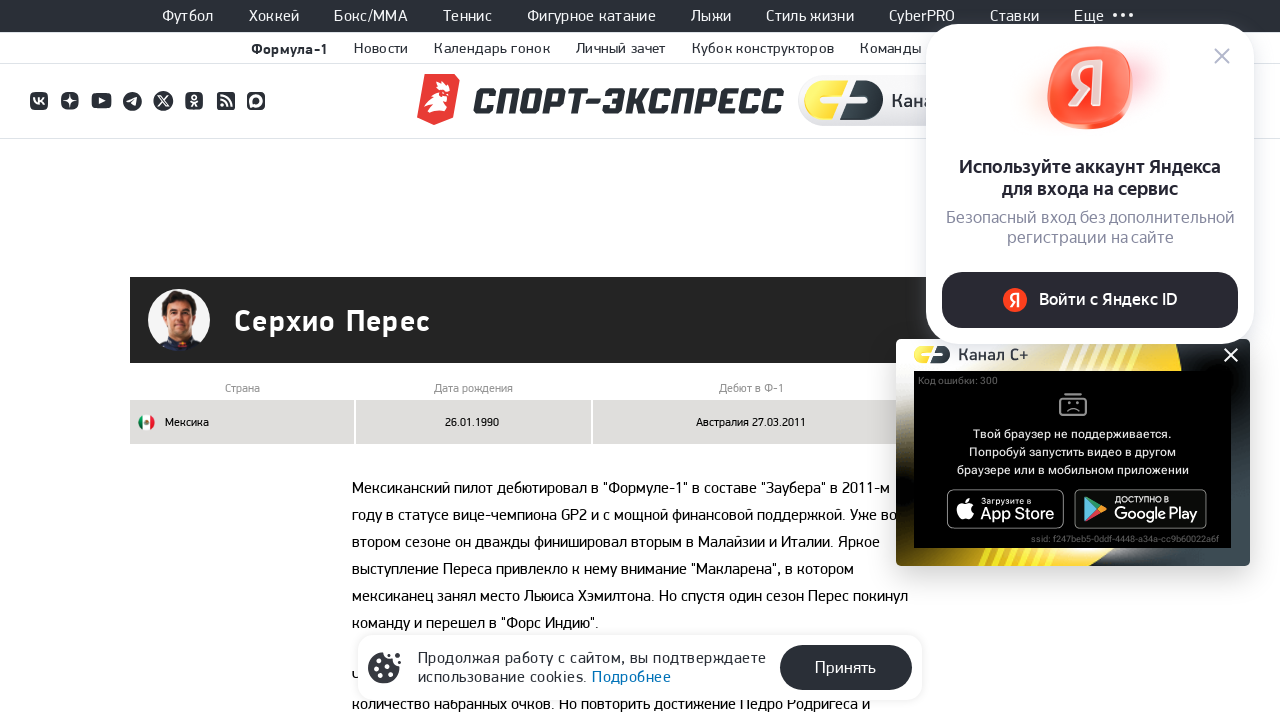